Tests password reset functionality with an unregistered email address

Starting URL: https://demo-unsen.myshopify.com

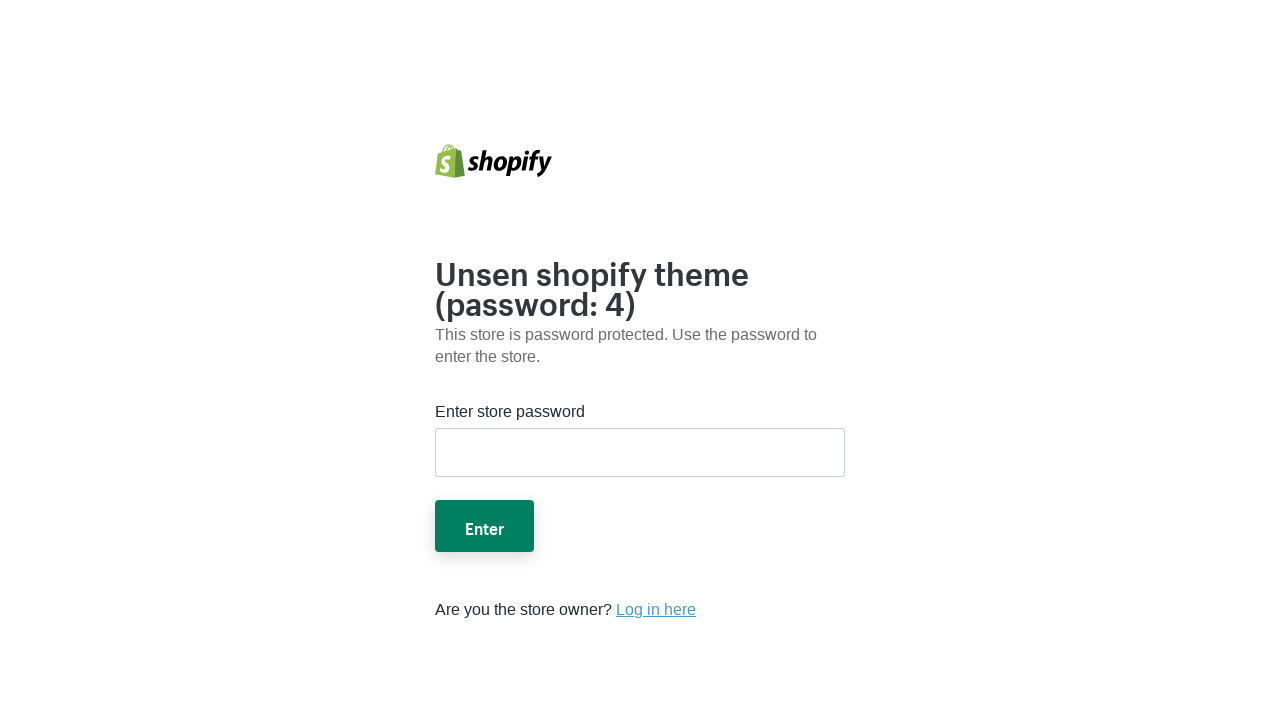

Filled password field with '4' to access demo store on //*[@id="password"]
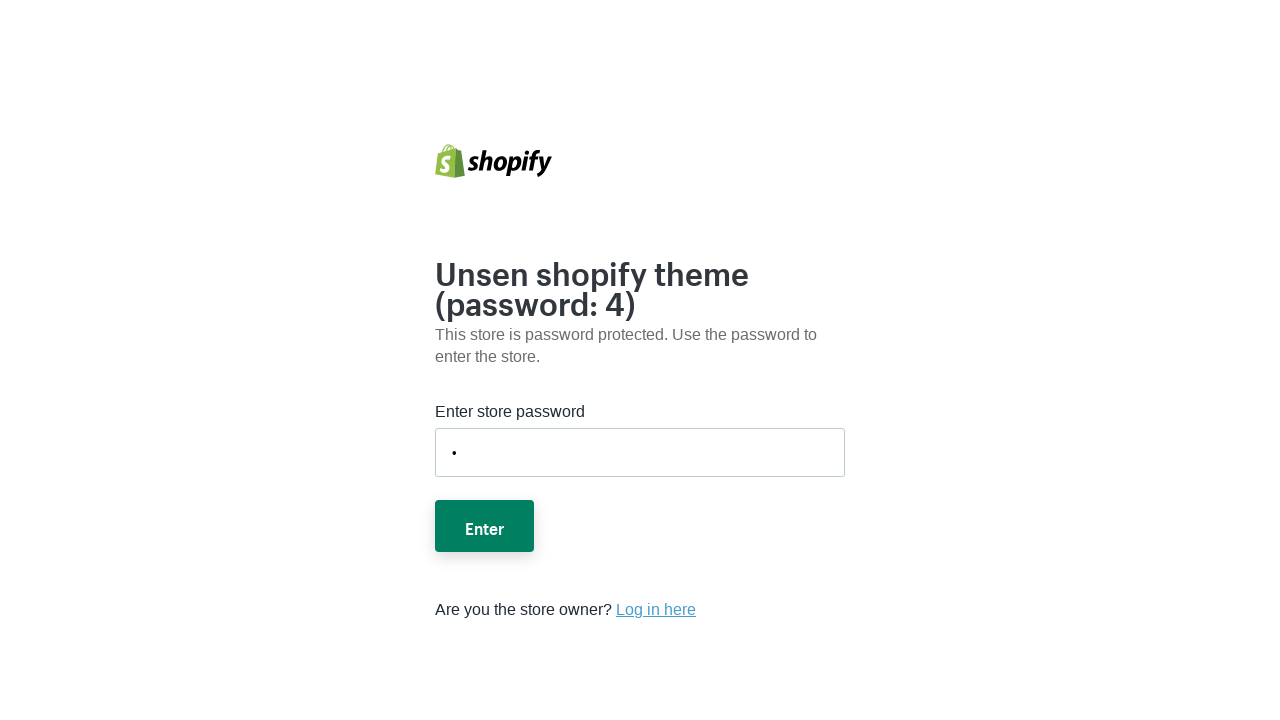

Clicked submit button to access demo store at (484, 526) on xpath=/html/body/div[1]/div[2]/div[2]/form/button
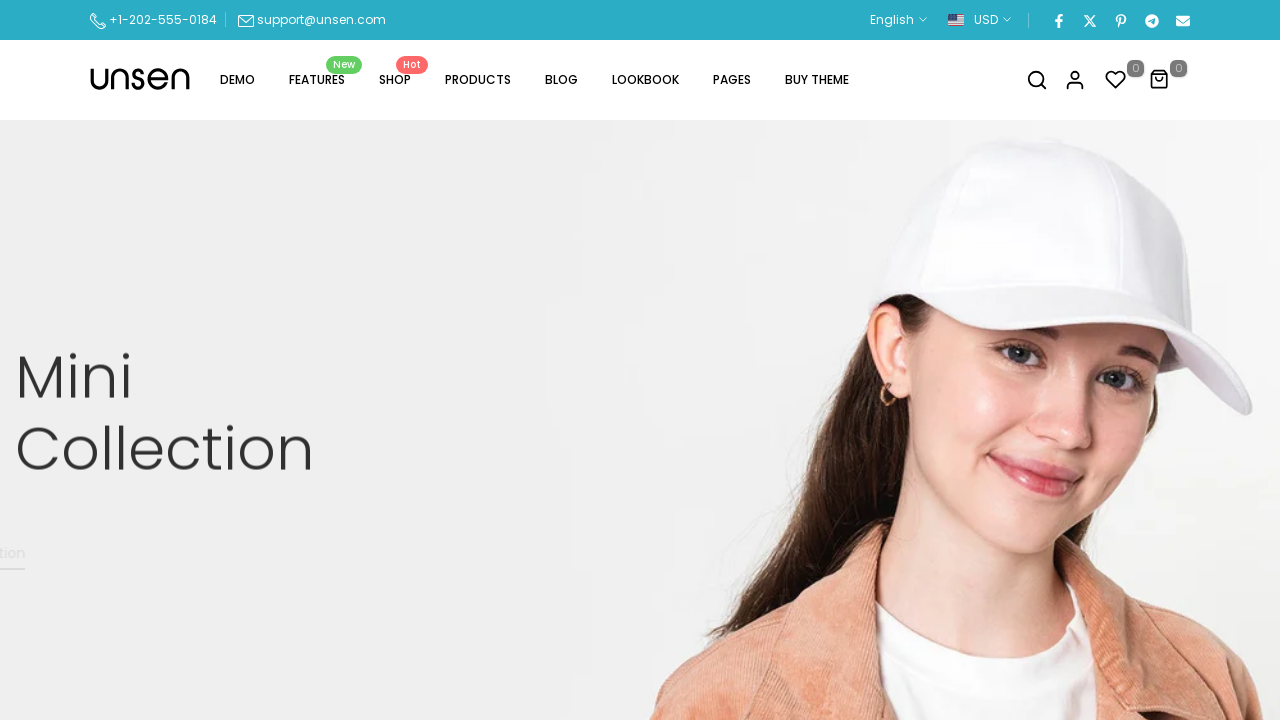

Navigated to password reset page
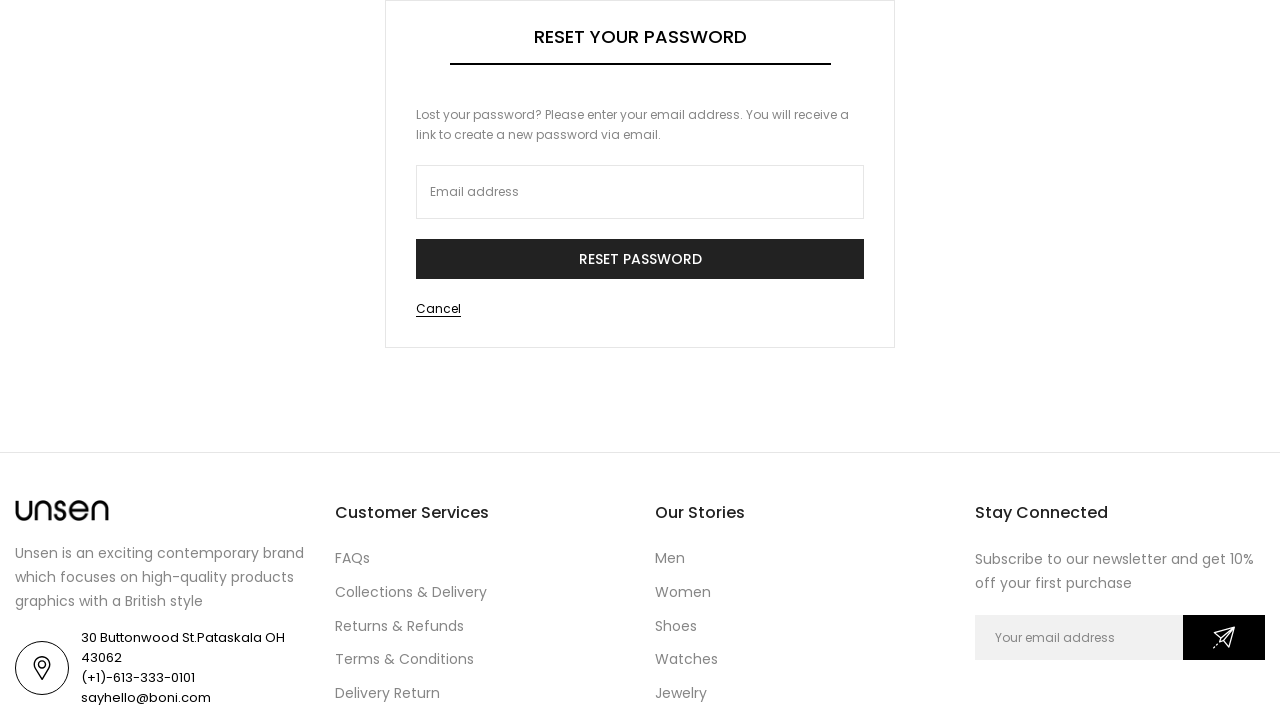

Filled email field with unregistered email 'example@gmail.com' on //*[@id="RecoverEmail"]
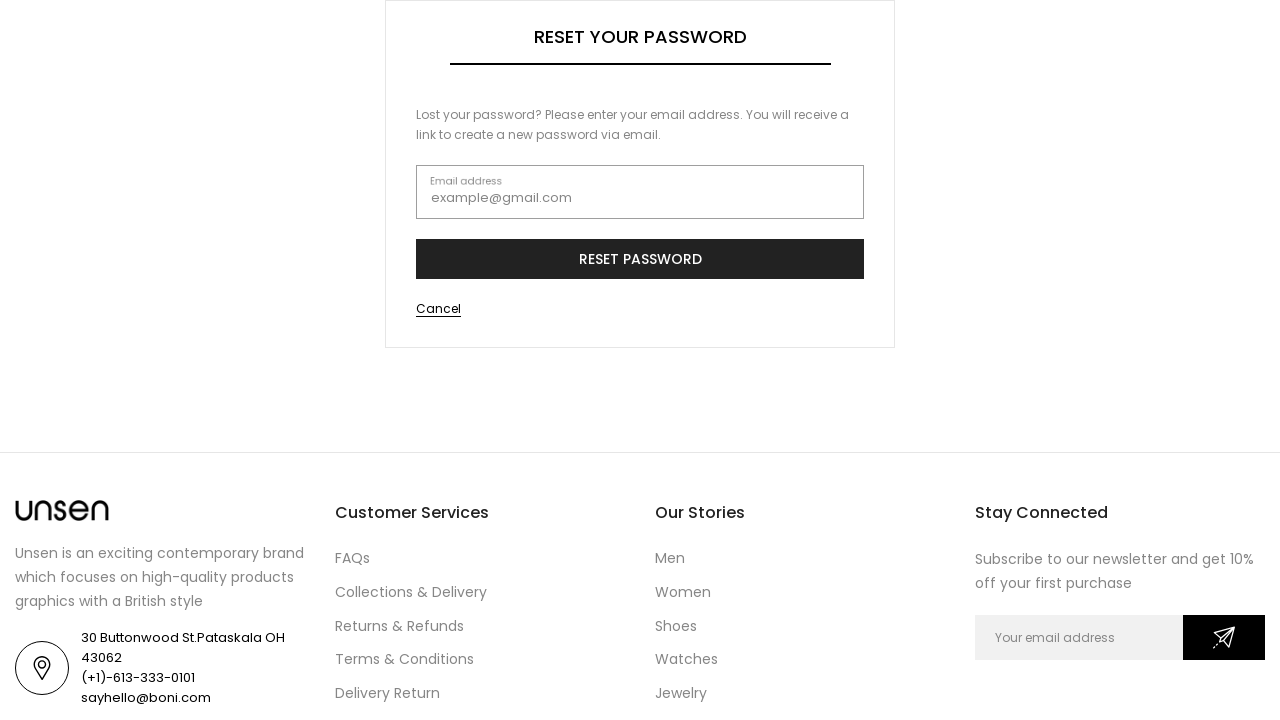

Clicked reset password button at (640, 259) on xpath=//*[@id="recover"]/form/div[2]/button
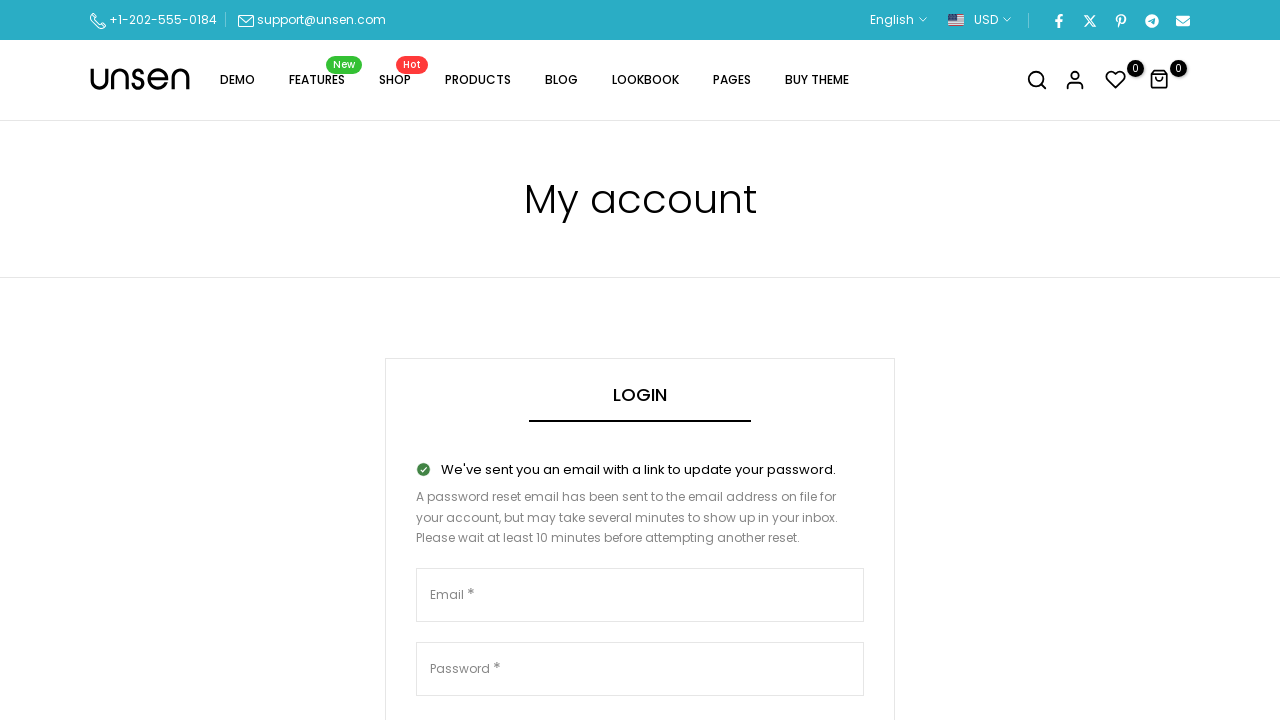

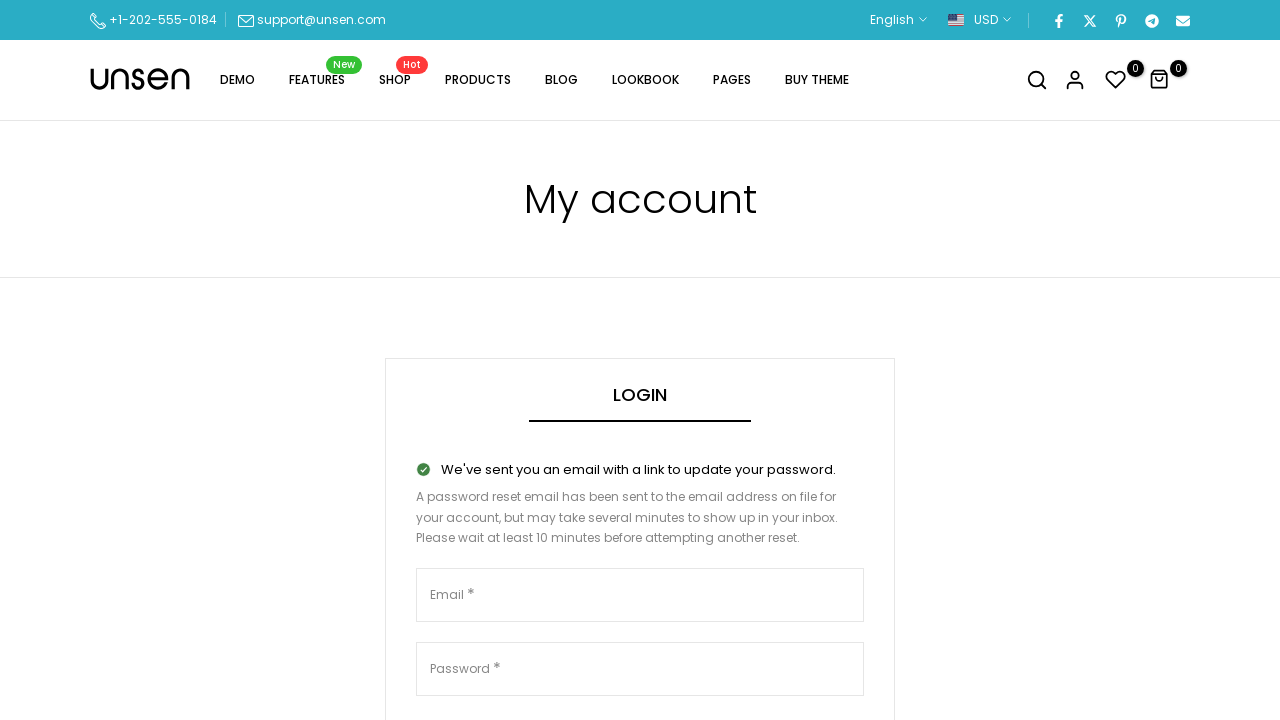